Navigates through multiple pages on the RadWatch Berkeley website, visiting the main page, radiation information tabs, dosenet map, and data charts to verify page accessibility and content loading.

Starting URL: https://radwatch.berkeley.edu

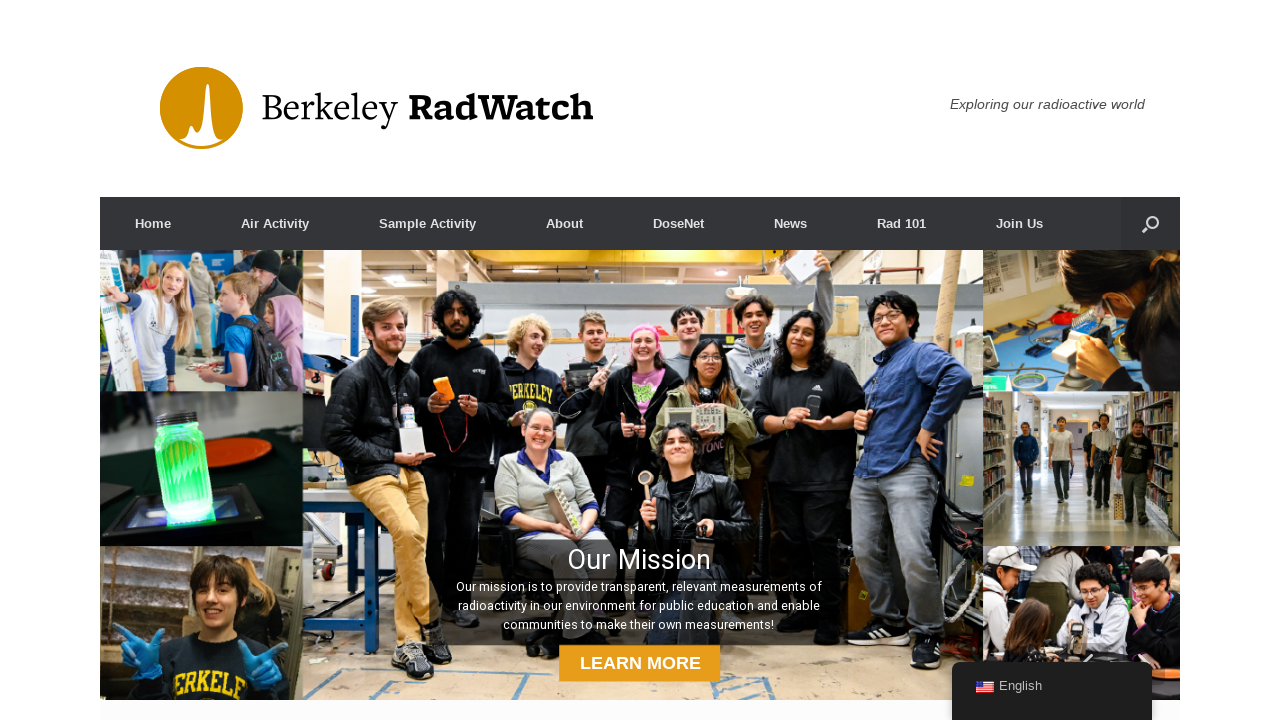

Main RadWatch Berkeley page loaded
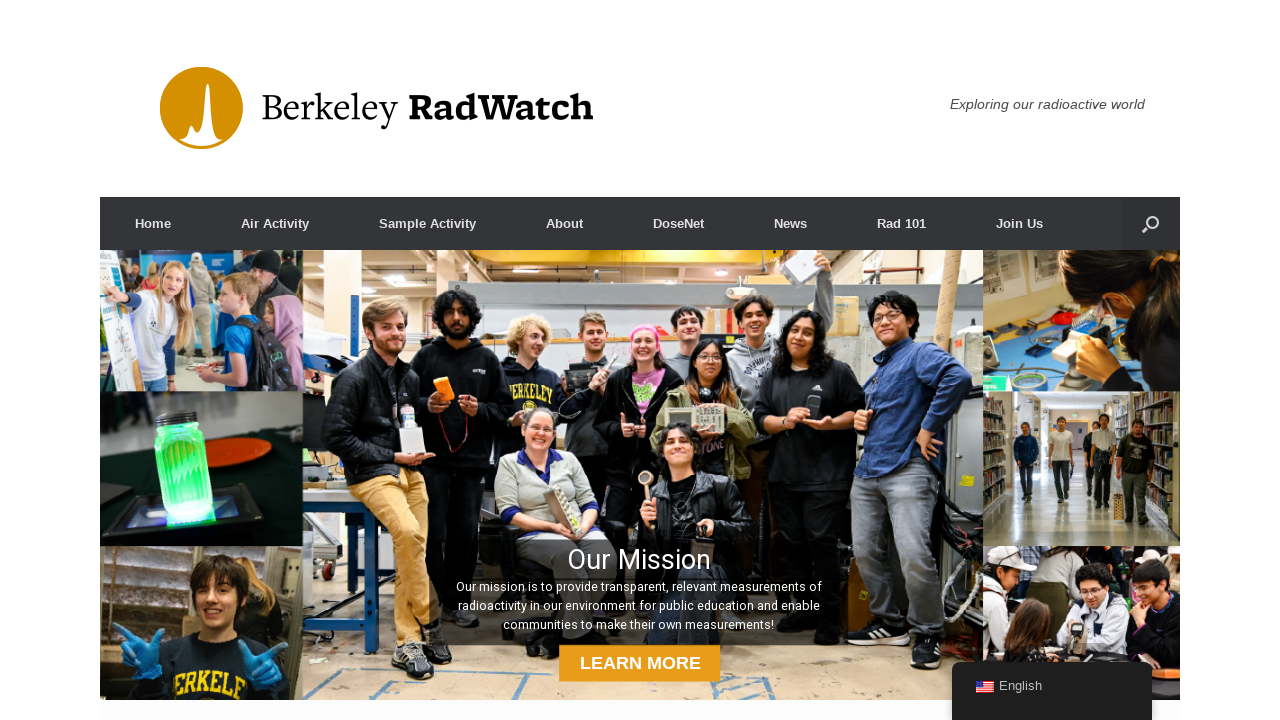

Navigated to Rad101 tab 2
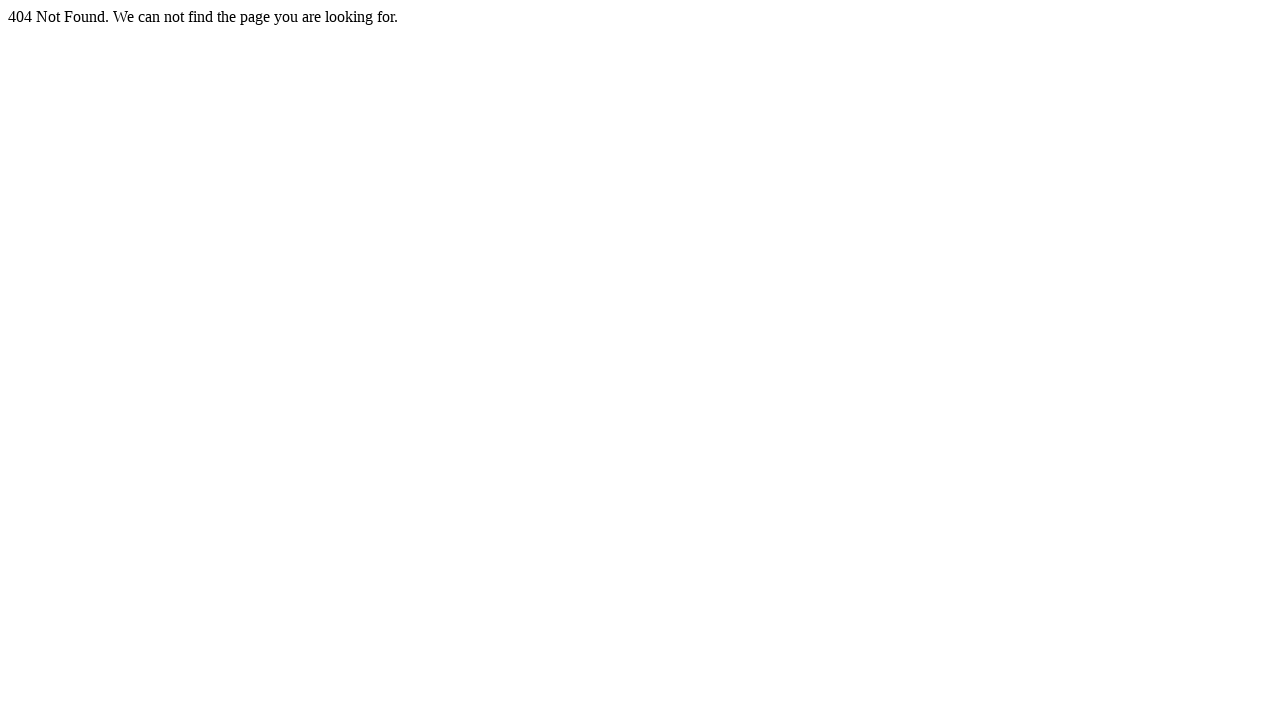

Rad101 tab 2 page loaded
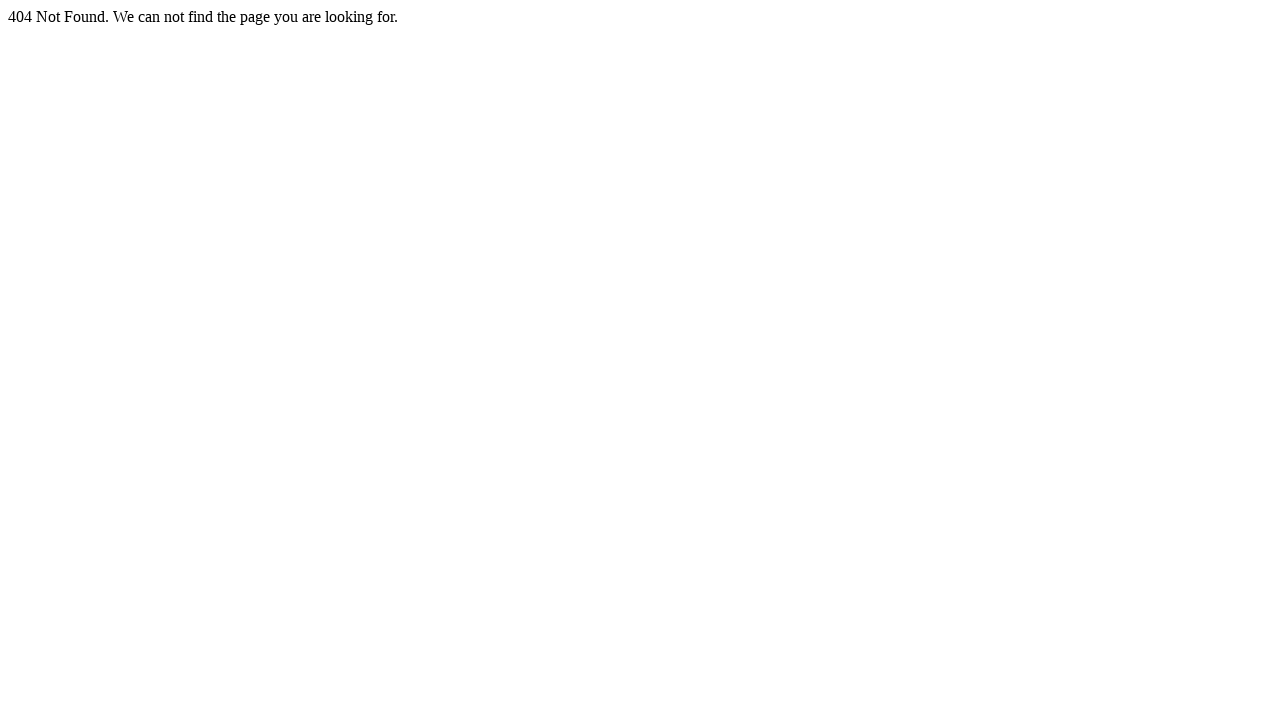

Navigated to Rad101 tab 3
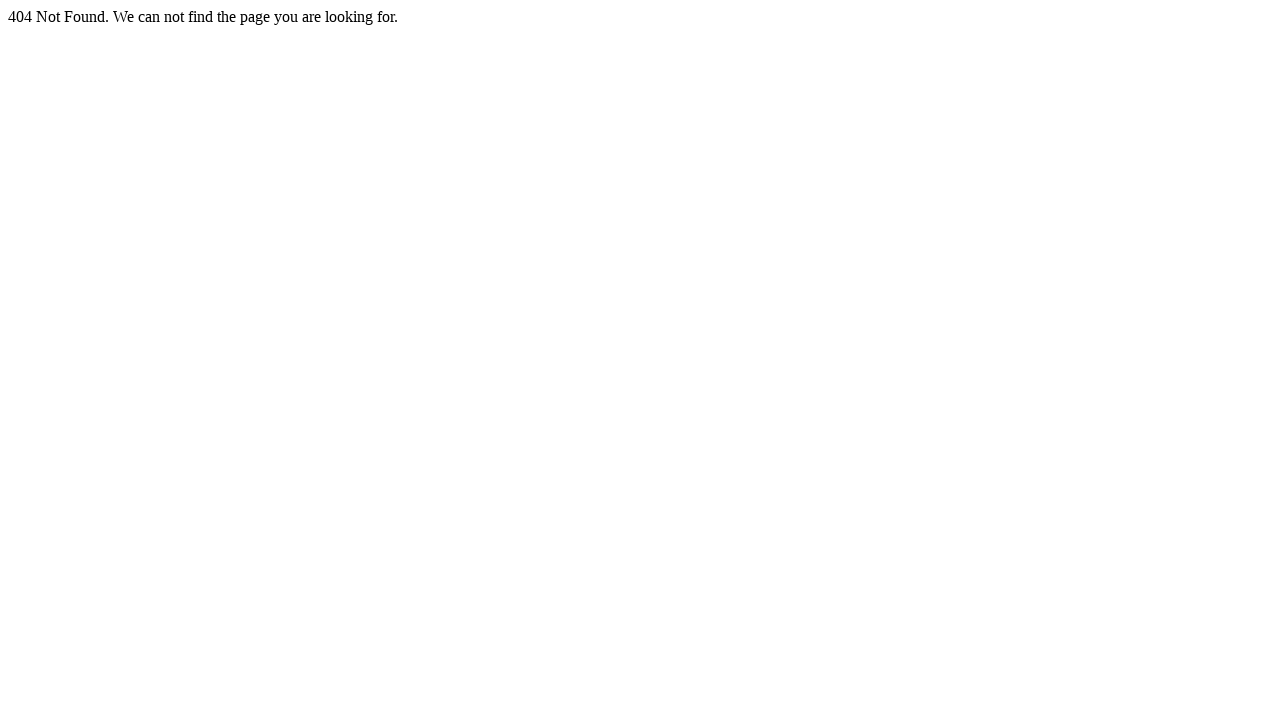

Rad101 tab 3 page loaded
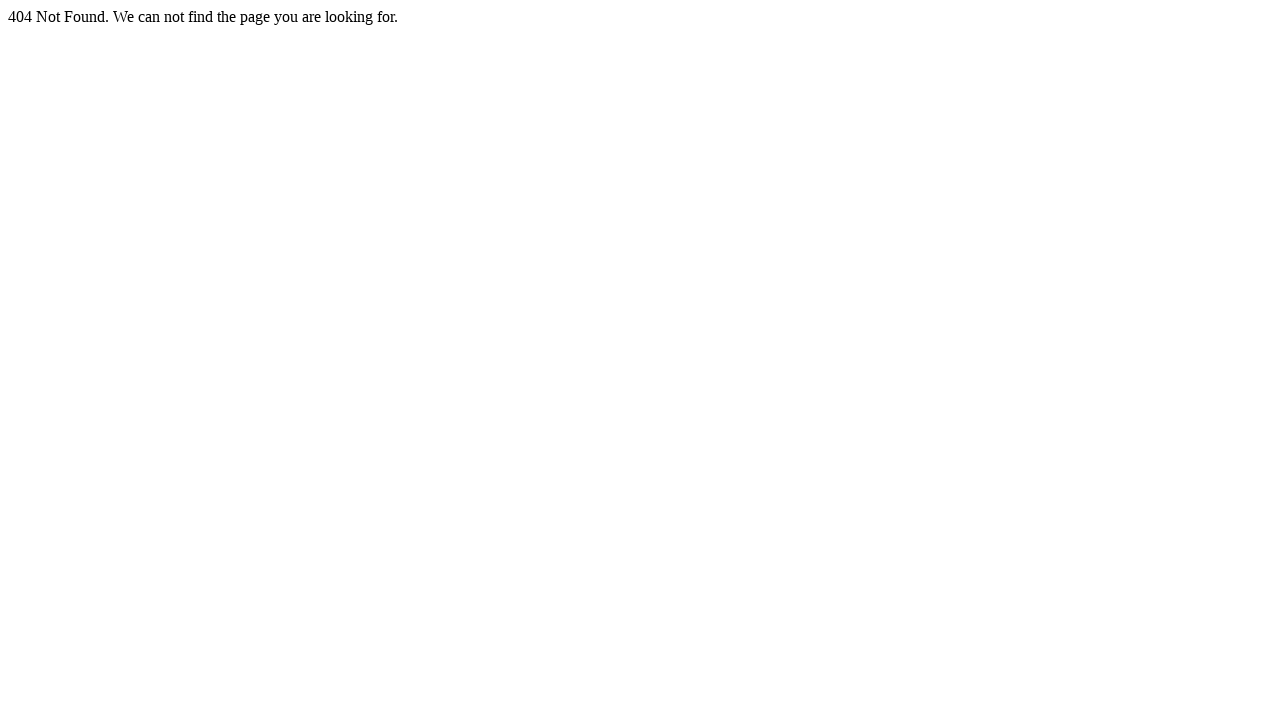

Navigated to DoseNet map page
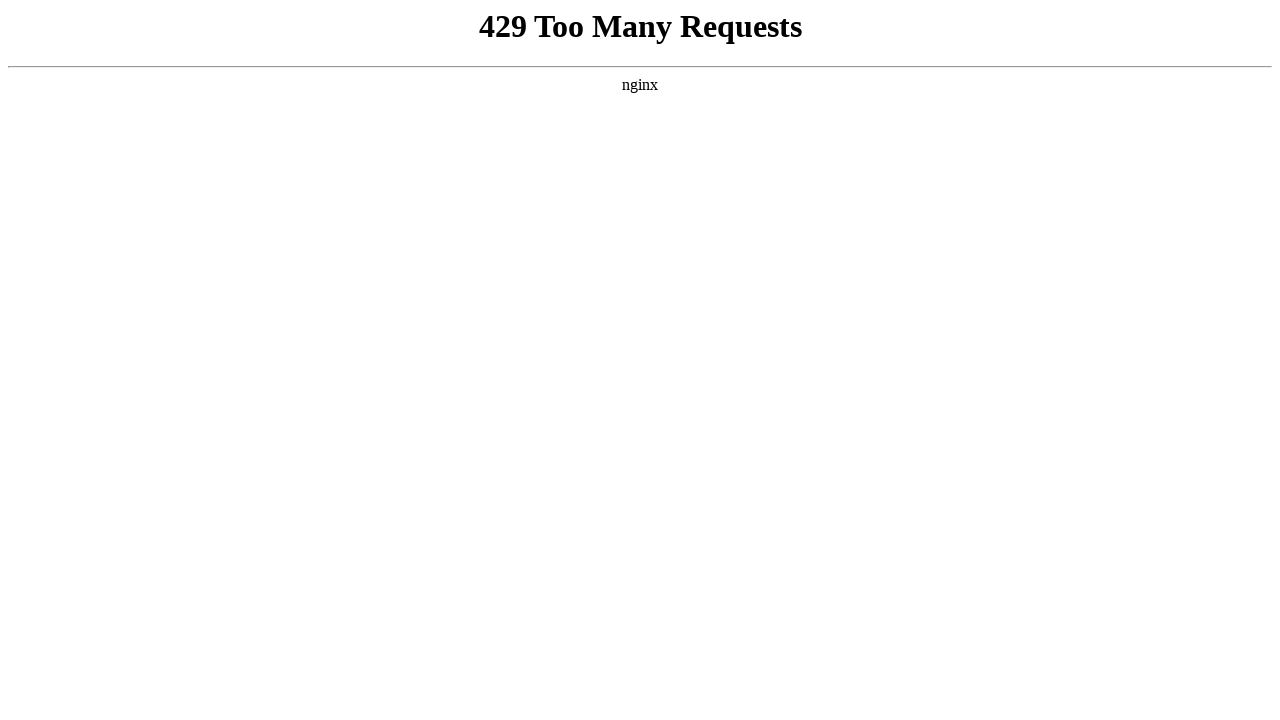

DoseNet map page loaded
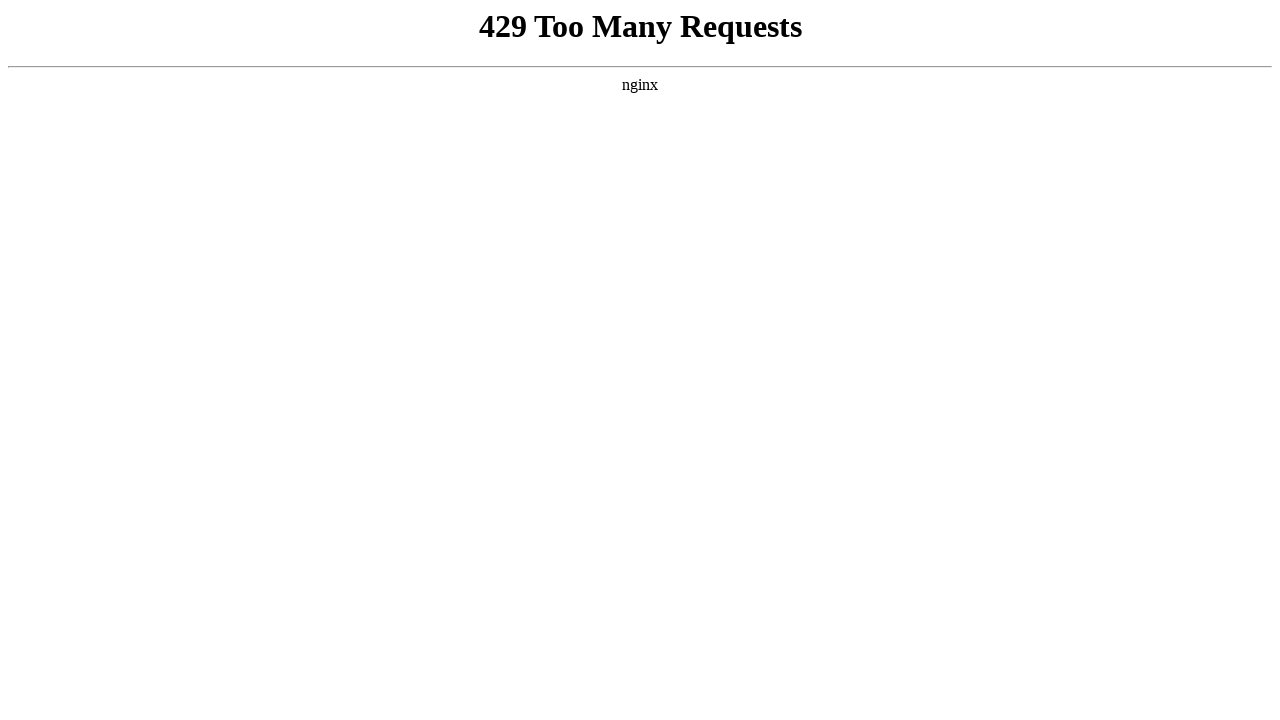

Navigated to DoseNet data chart page
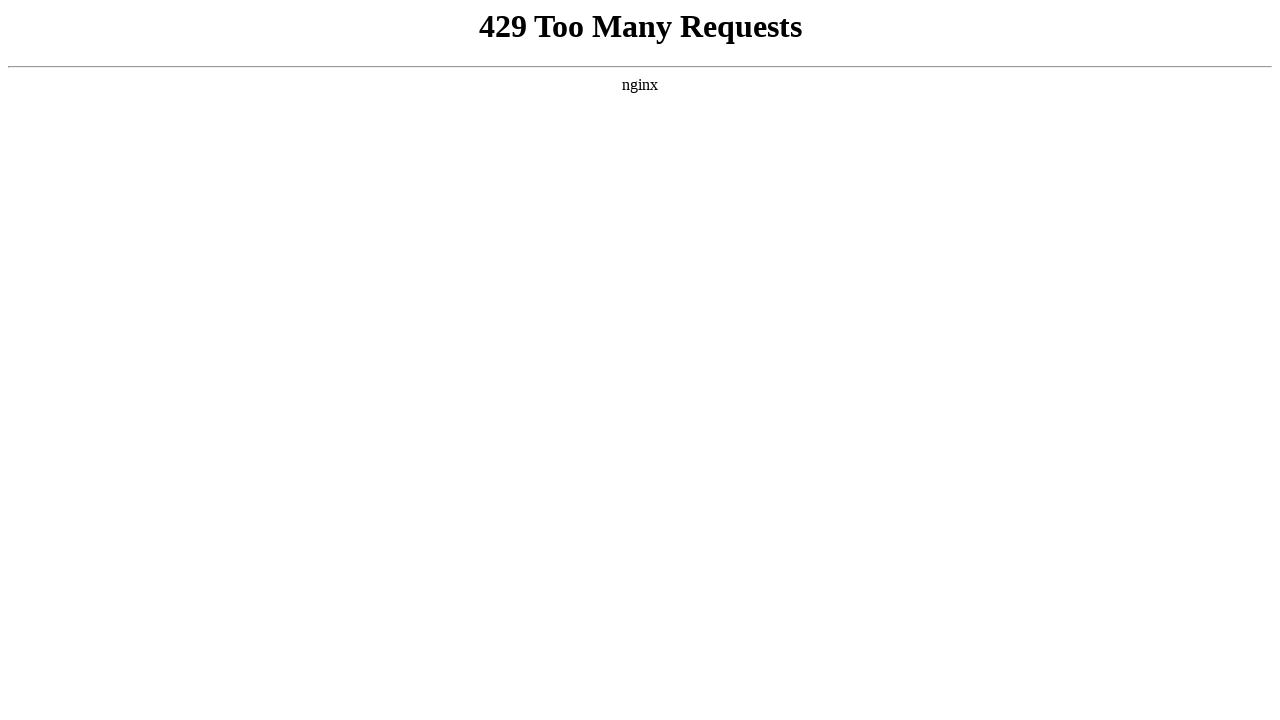

DoseNet data chart page loaded
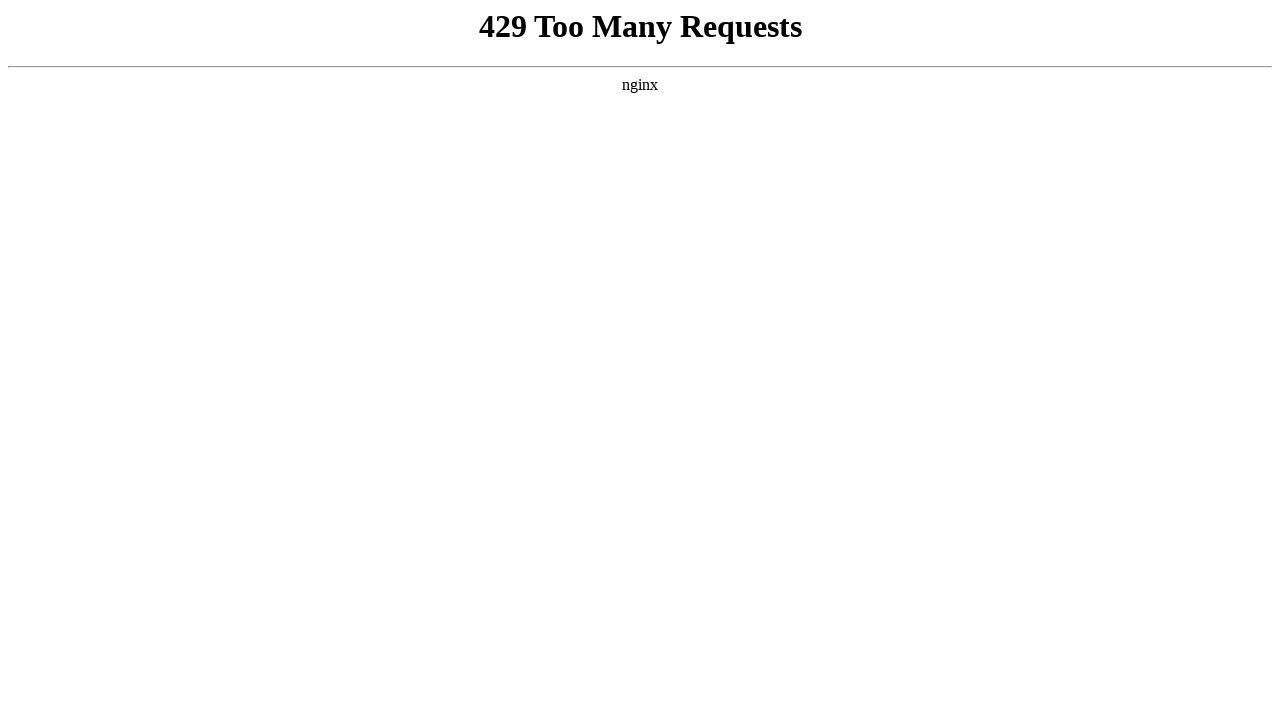

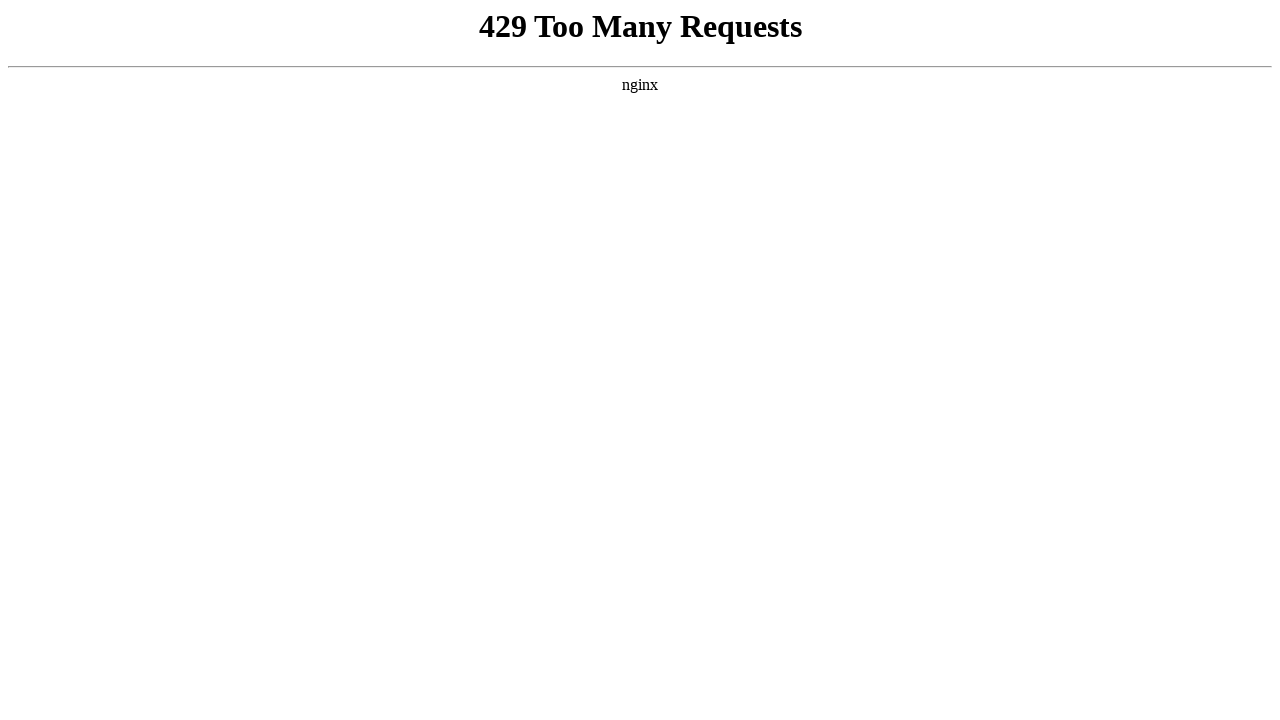